Tests HTML5 drag and drop functionality by dragging column A to column B and verifying the elements have switched places

Starting URL: http://the-internet.herokuapp.com/drag_and_drop

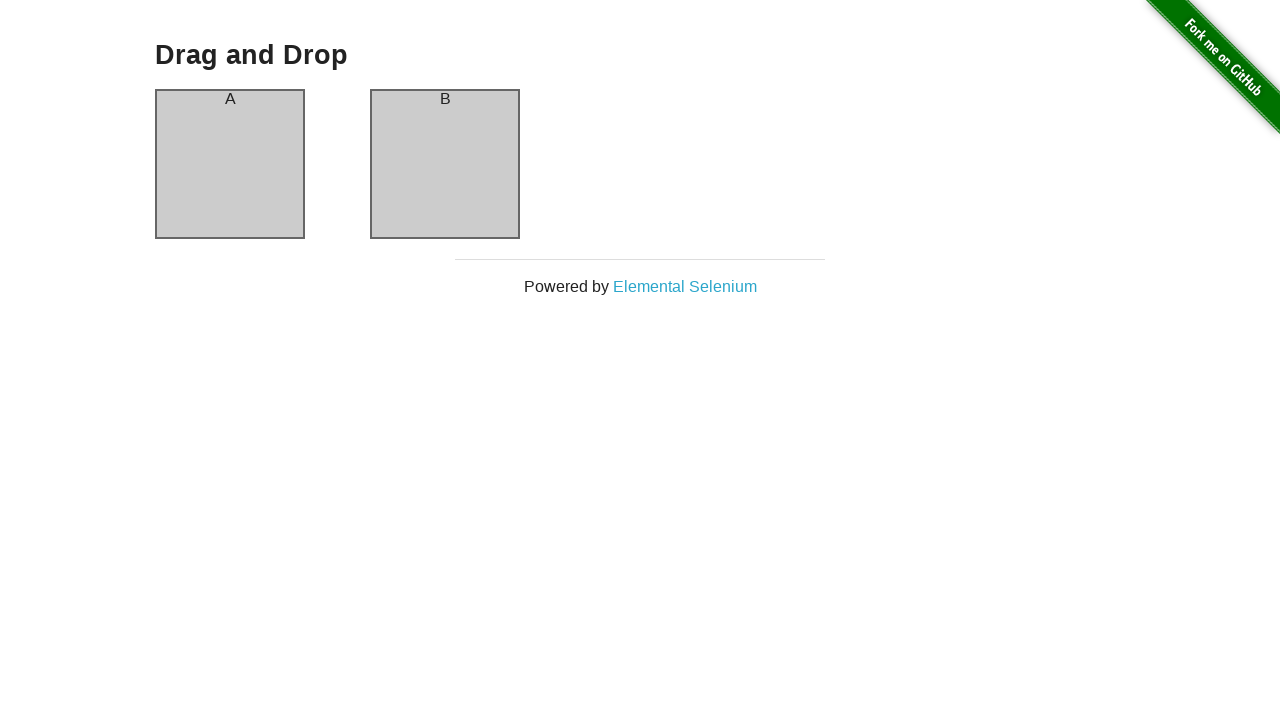

Column A element is visible
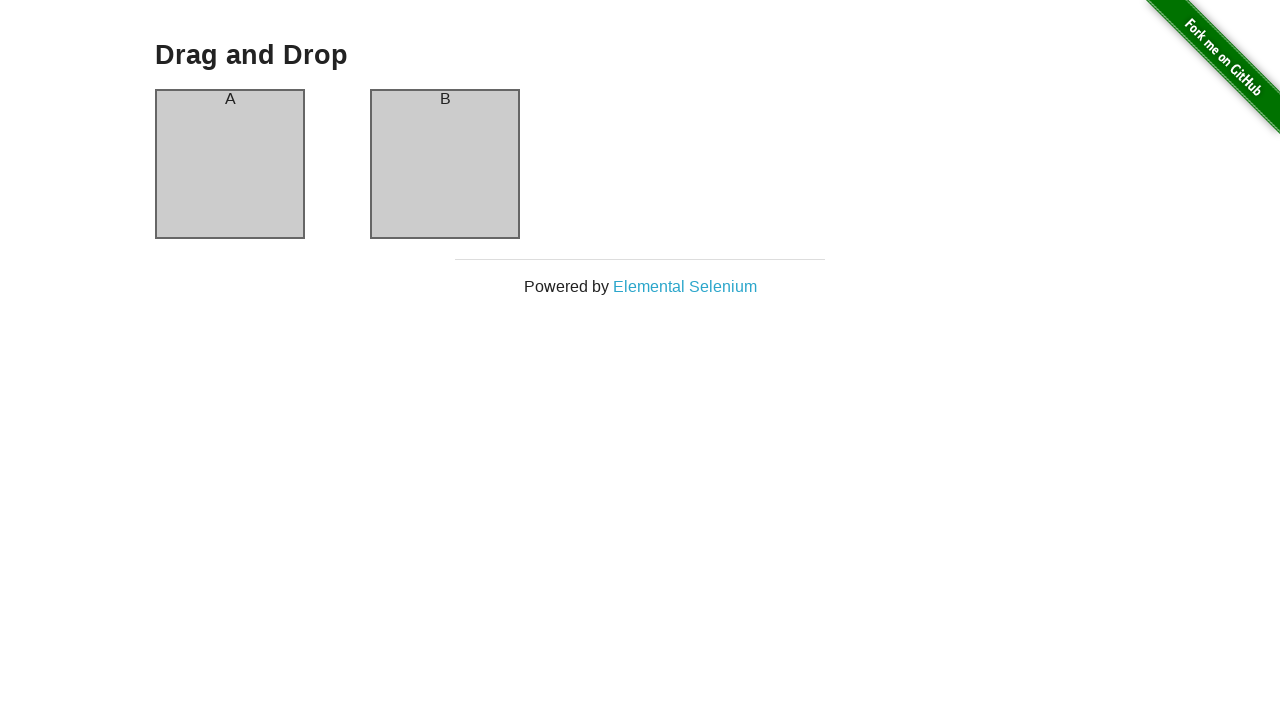

Column B element is visible
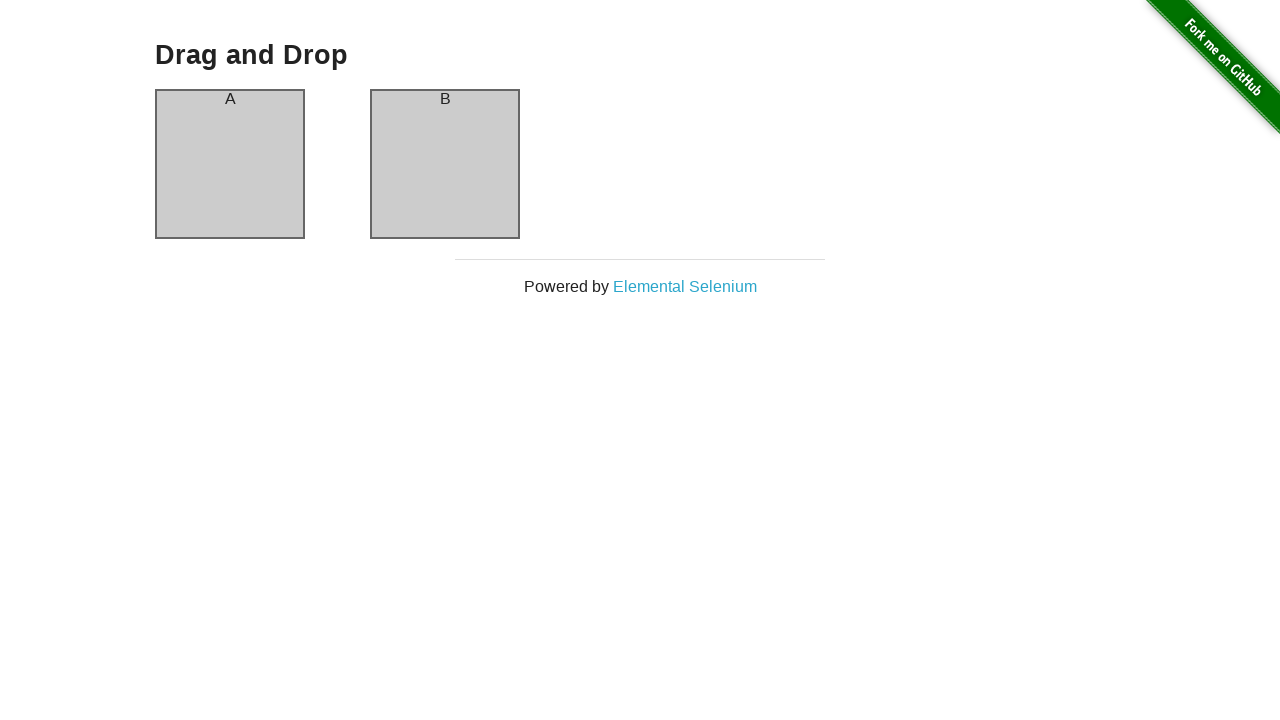

Executed drag and drop JavaScript to move column A to column B
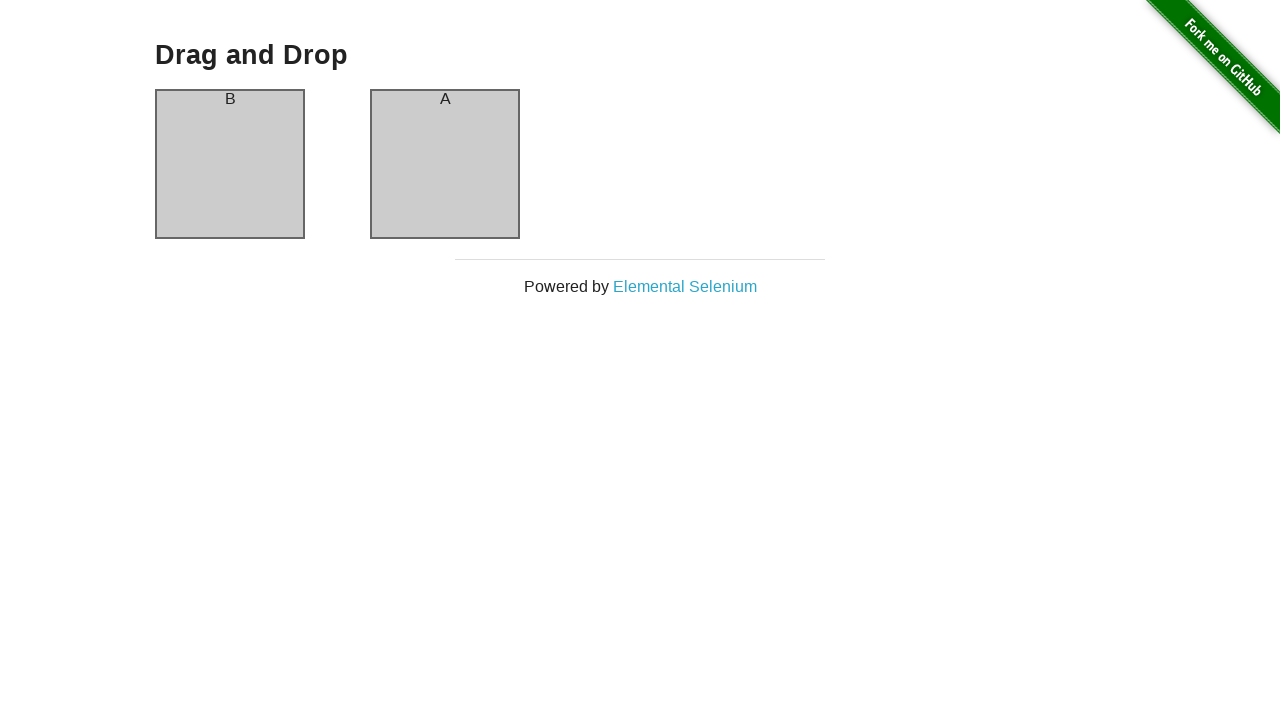

Verified that columns have switched places - column A now shows 'B'
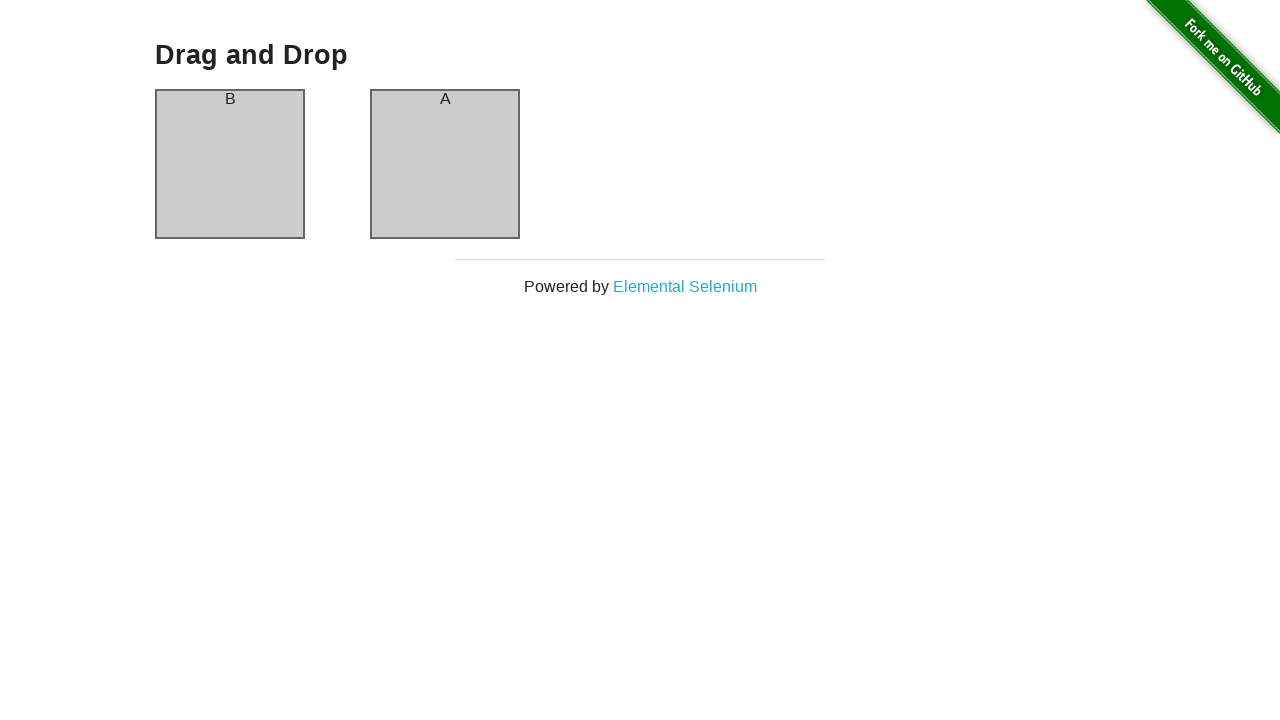

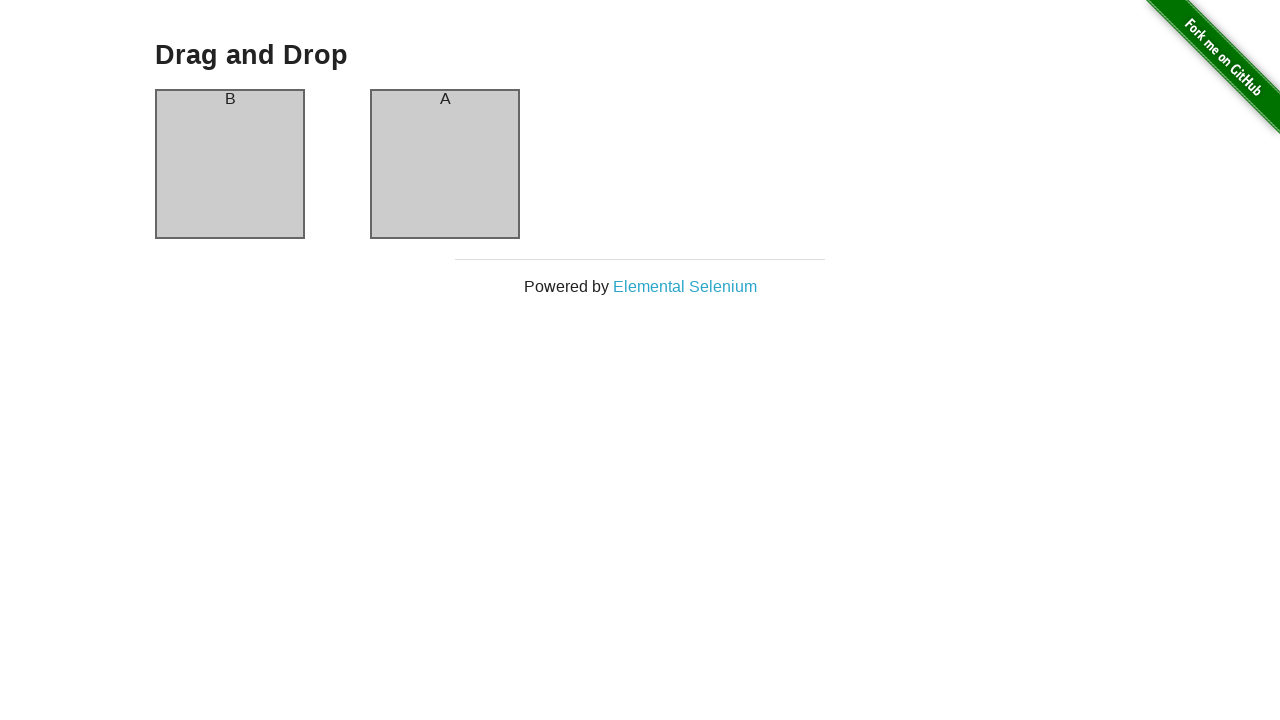